Navigates to a practice page and iterates through radio buttons, clicking each unchecked radio button in sequence

Starting URL: https://letskodeit.teachable.com/

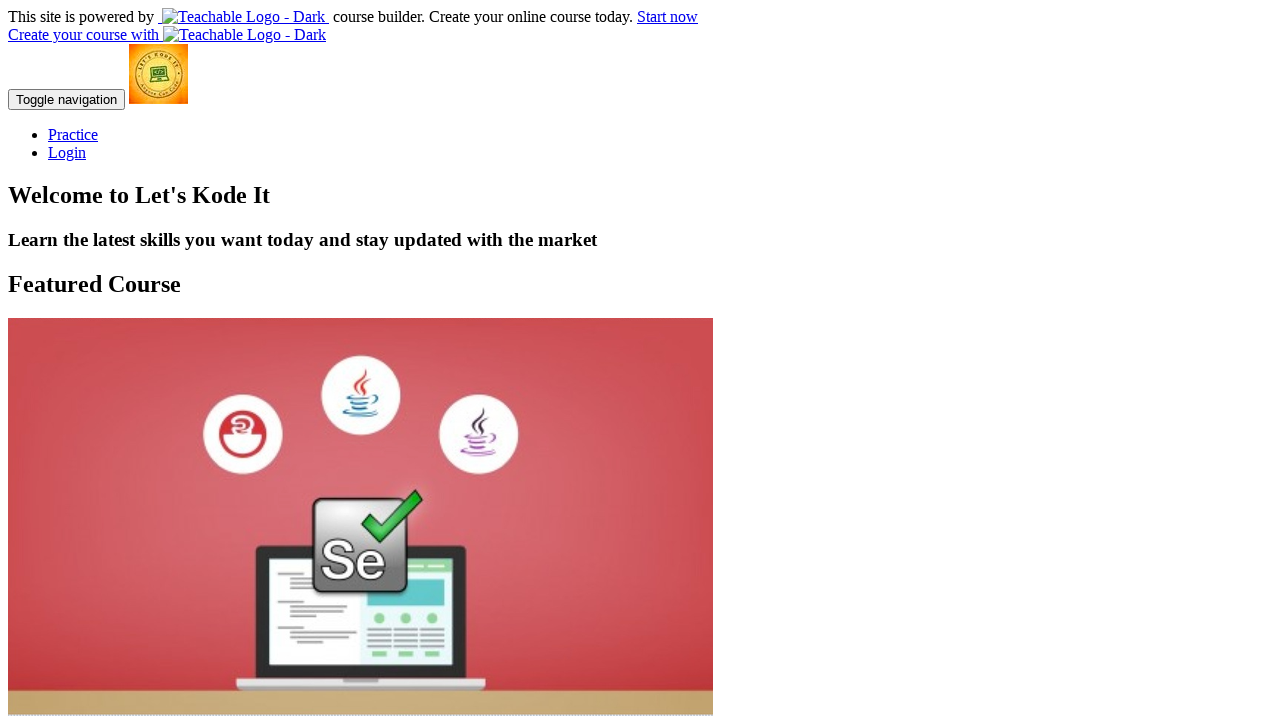

Clicked Practice link to navigate to practice page at (73, 134) on a:has-text('Practice')
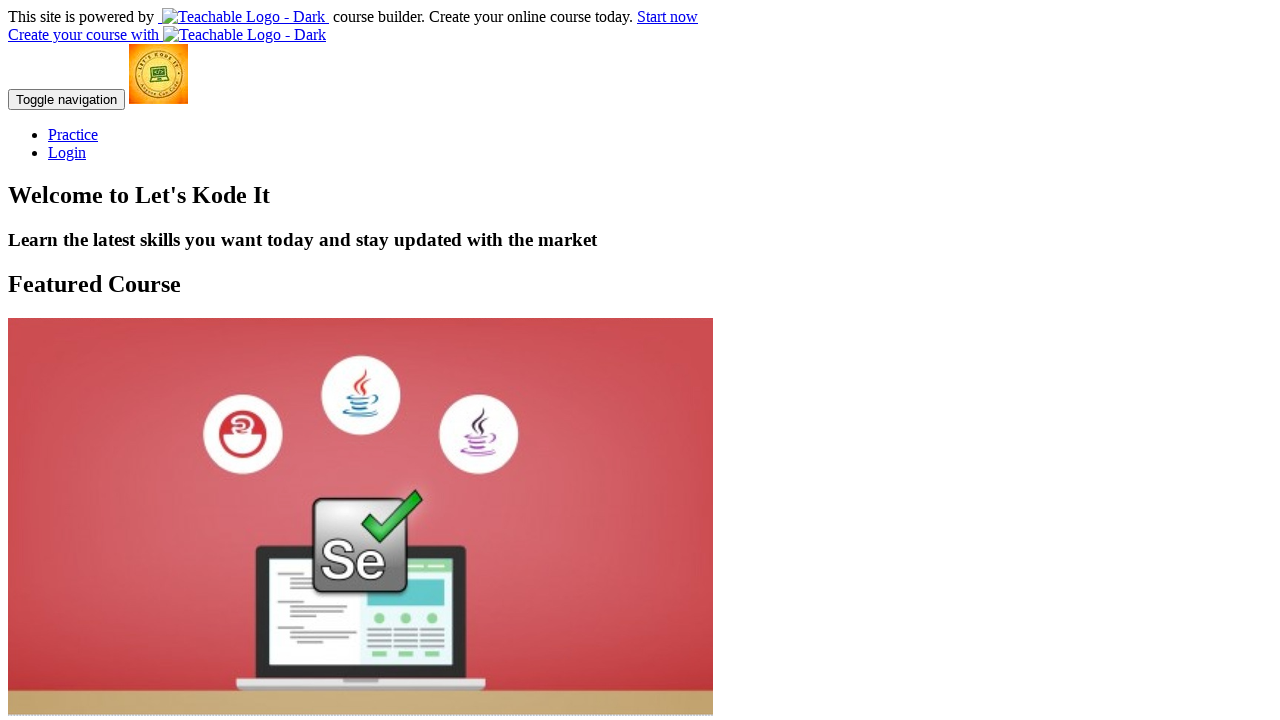

Waited for practice page to load
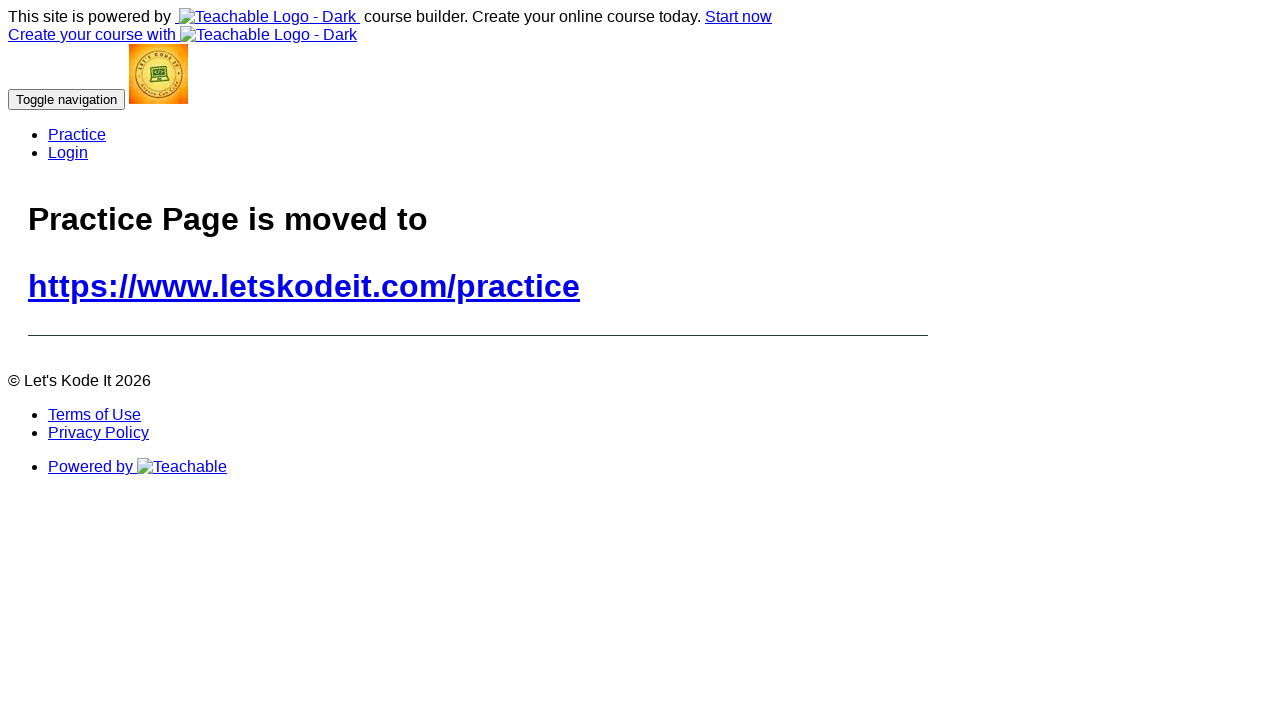

Located all radio buttons on the practice page
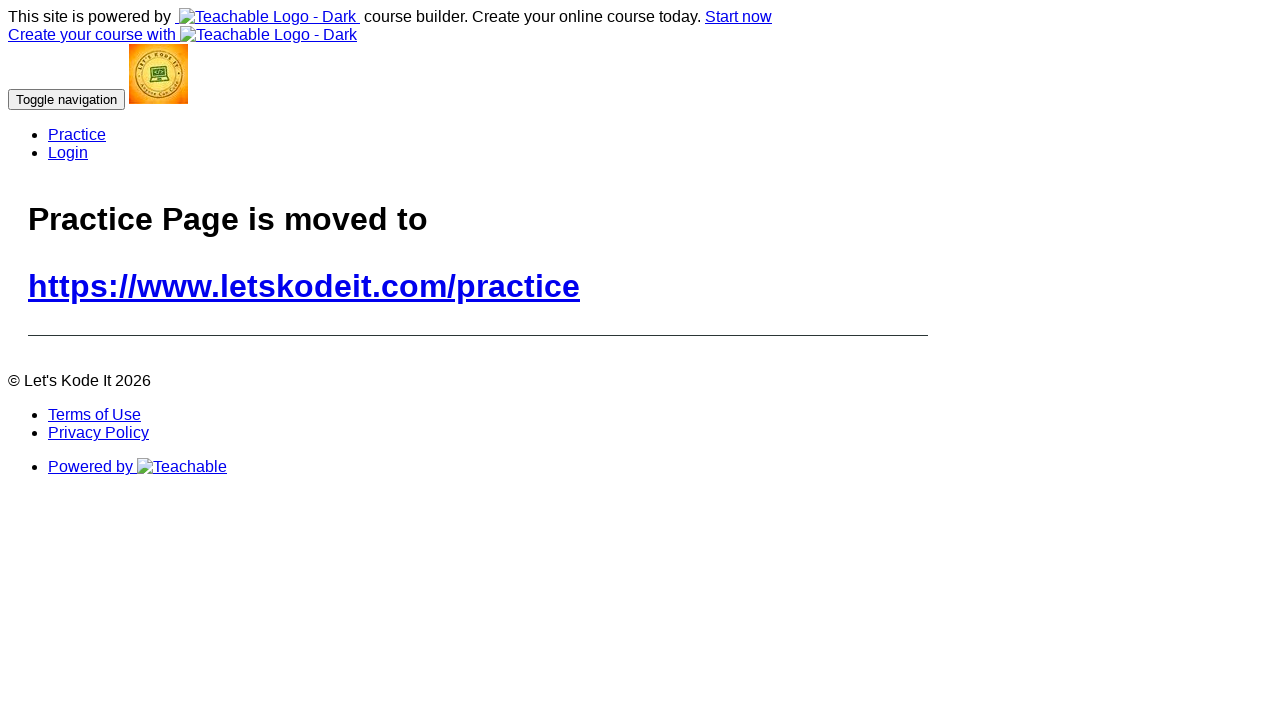

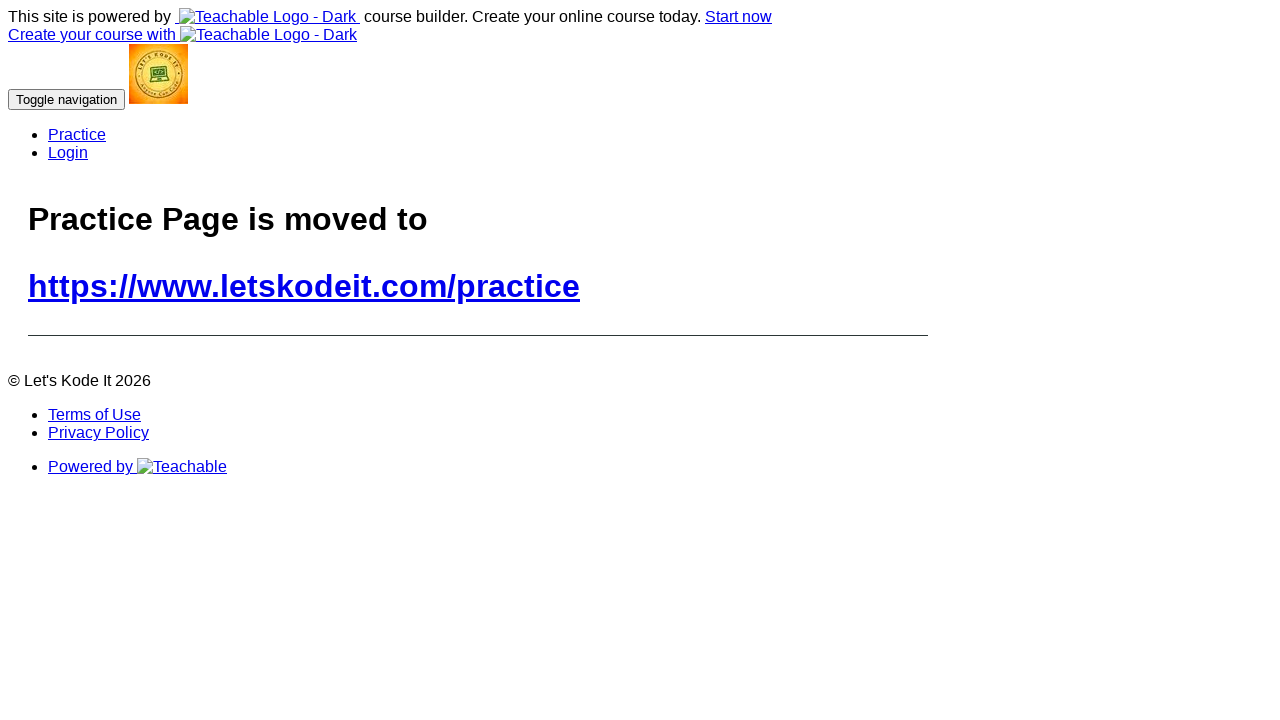